Searches for fire stations by entering a search term and navigating through paginated results

Starting URL: https://www.nfa.go.kr/nfa/introduce/status/firestationidfo

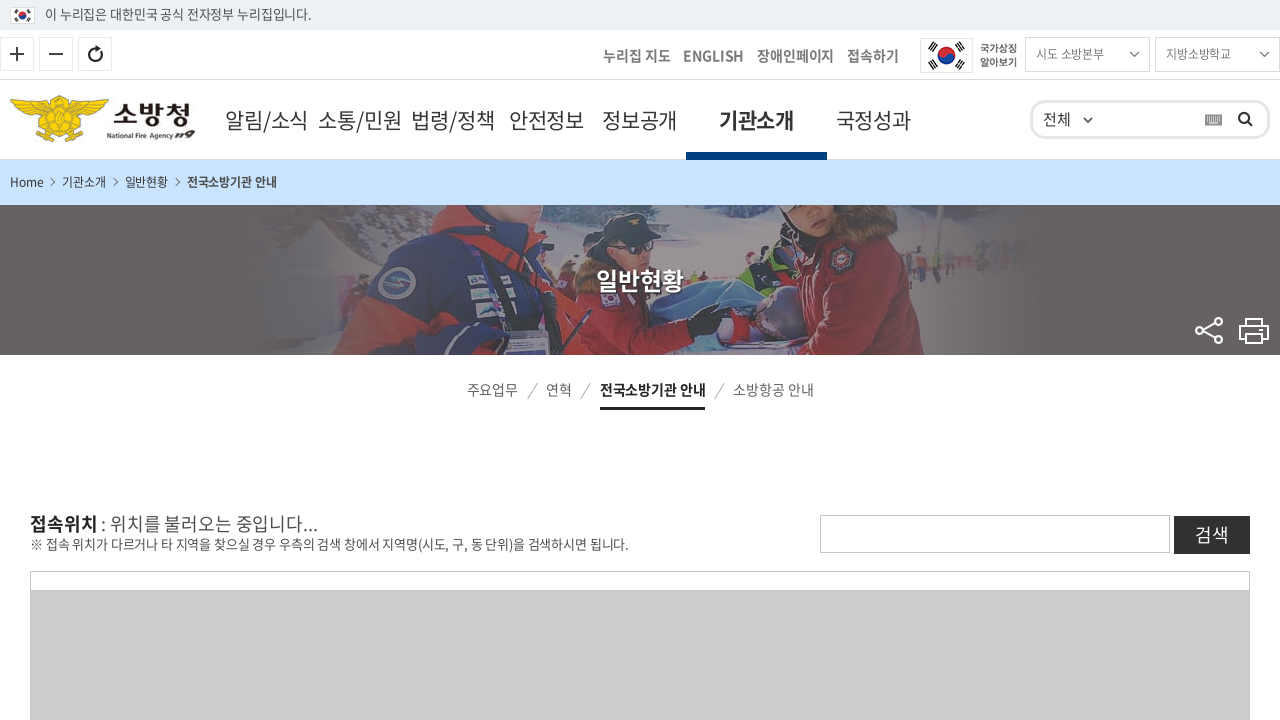

Filled search field with '서울' (Seoul) on #searchKeyword
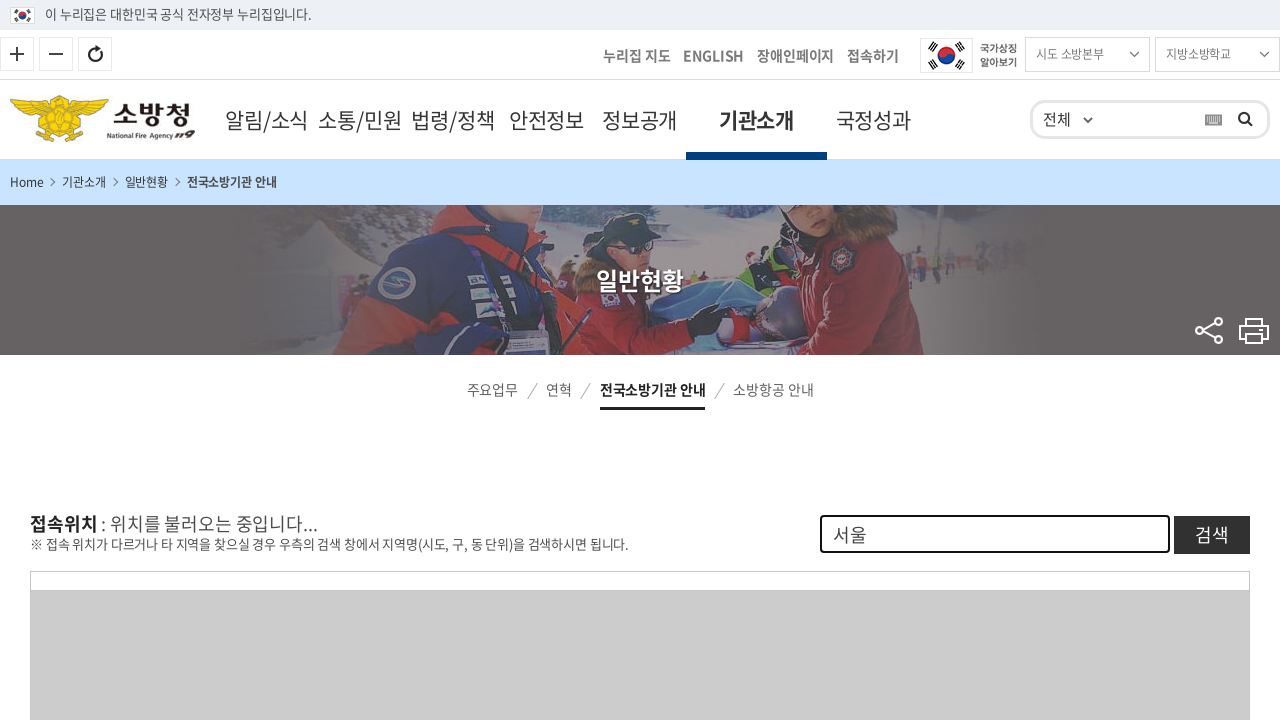

Clicked search button to search for fire stations at (1212, 534) on #fsSearchBtn
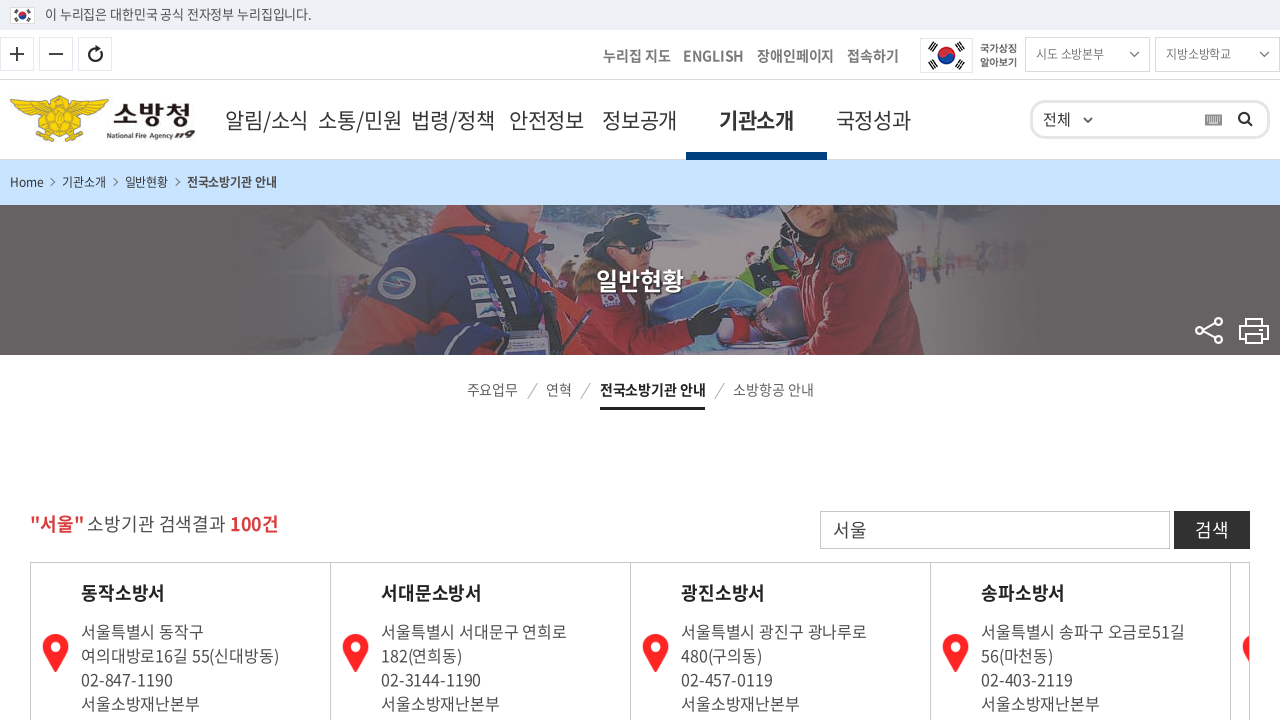

Waited for search results to load
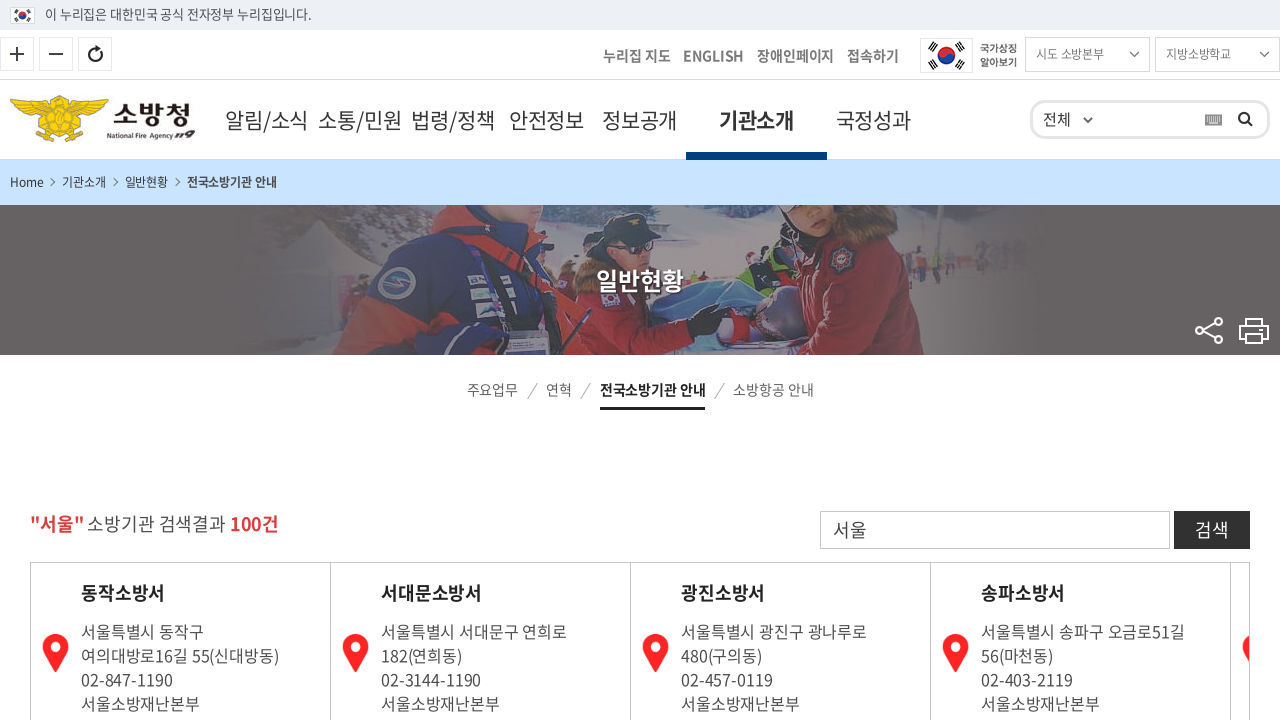

Retrieved total number of fire stations: 100건
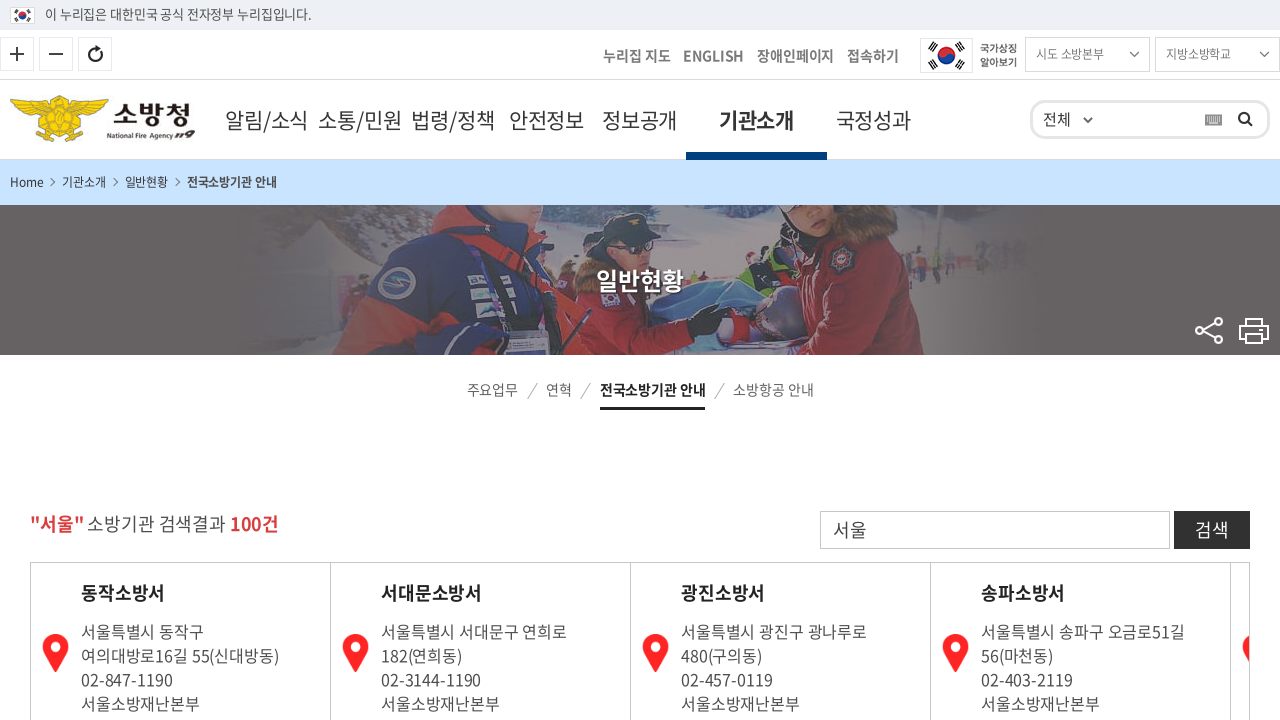

Clicked page 4 link to navigate to even page number 2 at (658, 360) on xpath=//*[@id="listForm"]/div/section/ul/li[1]/div/div/ul/li[4]/a
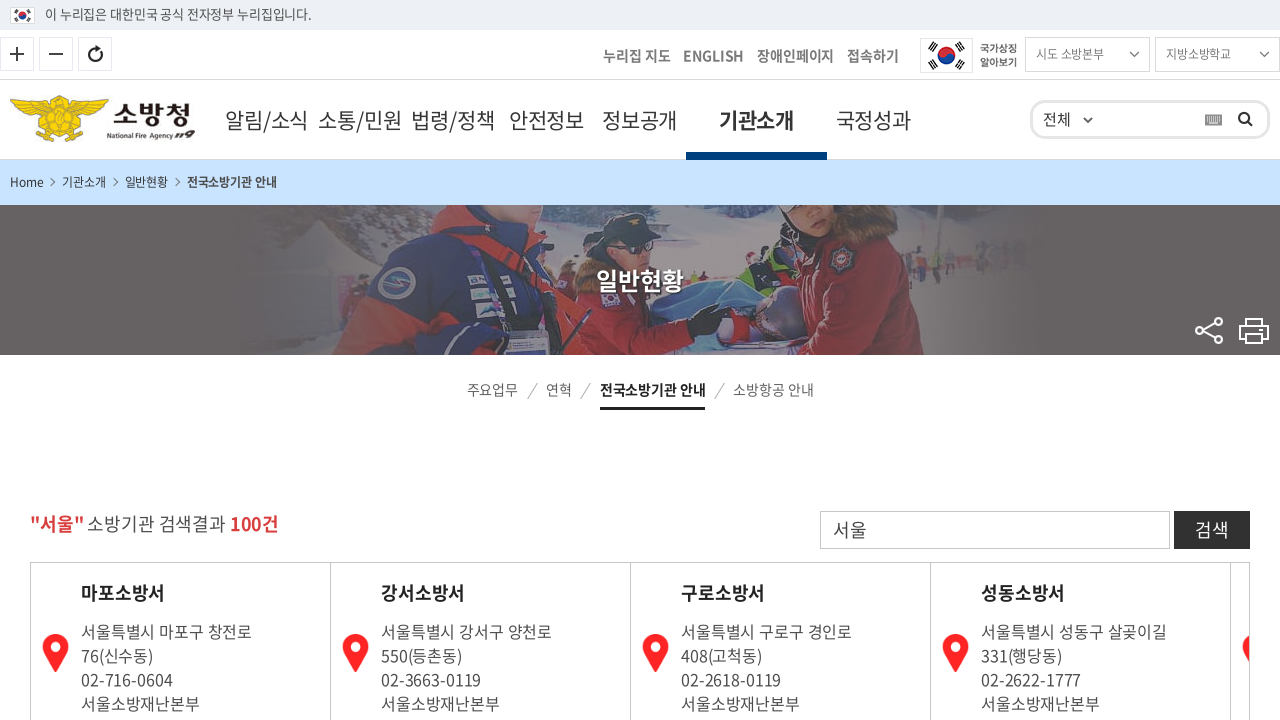

Waited for page 2 to load
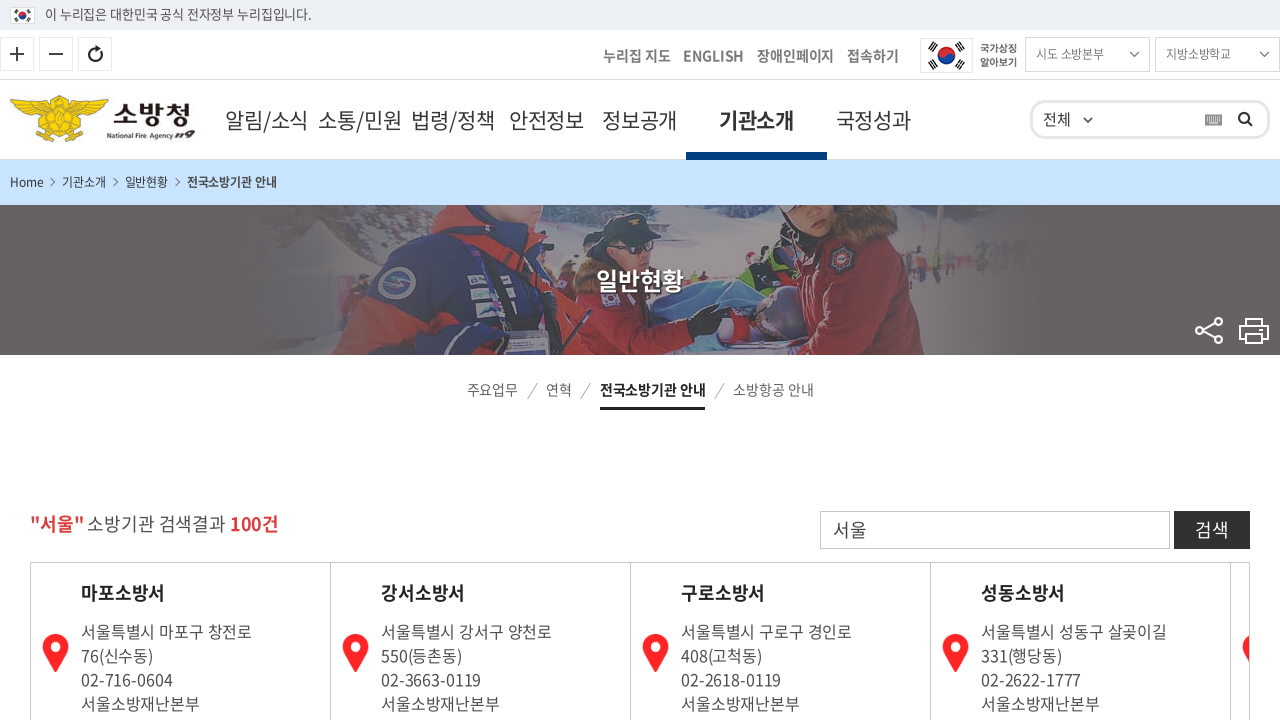

Clicked next page button to navigate to odd page number 3 at (694, 360) on .next_page
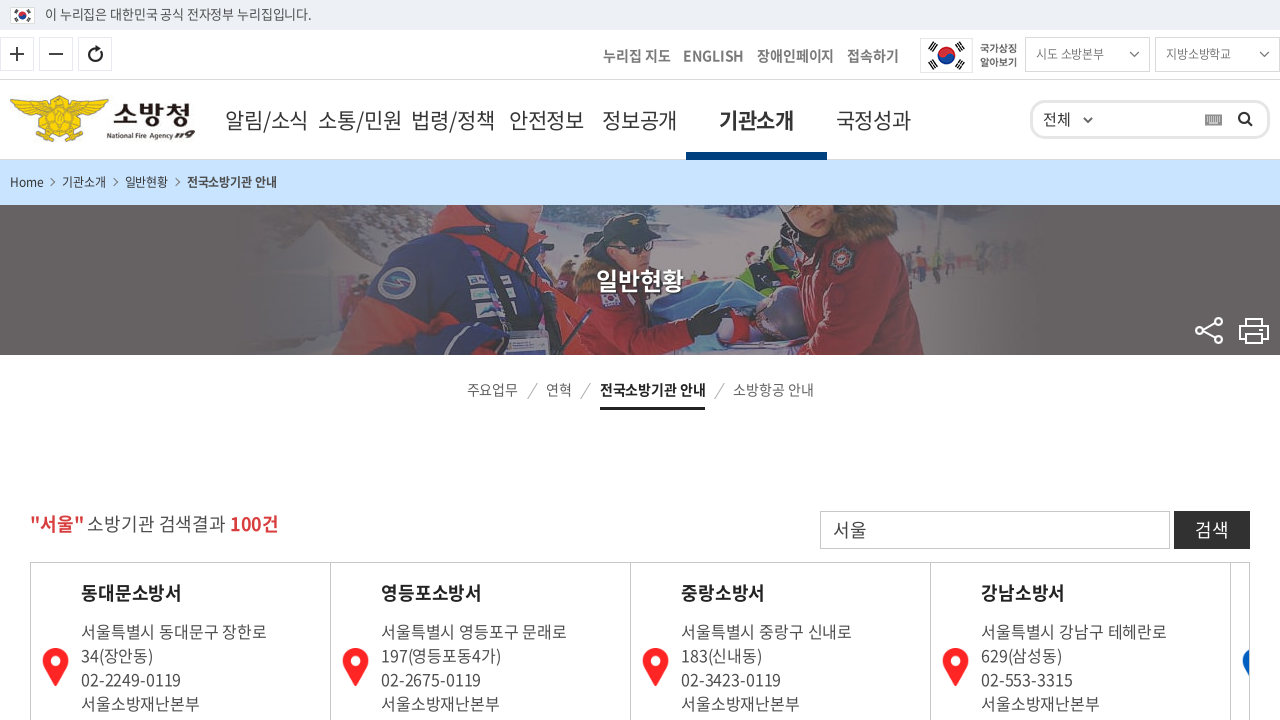

Waited for page 3 to load
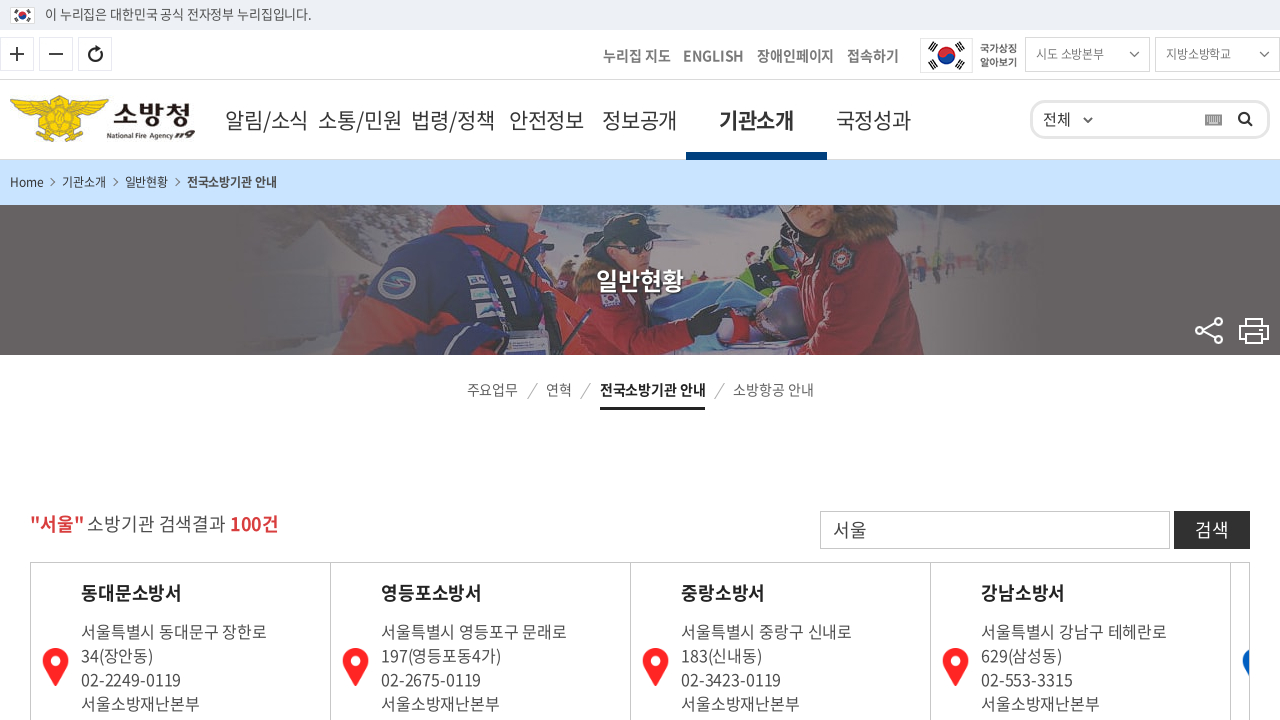

Clicked page 4 link to navigate to even page number 4 at (658, 360) on xpath=//*[@id="listForm"]/div/section/ul/li[1]/div/div/ul/li[4]/a
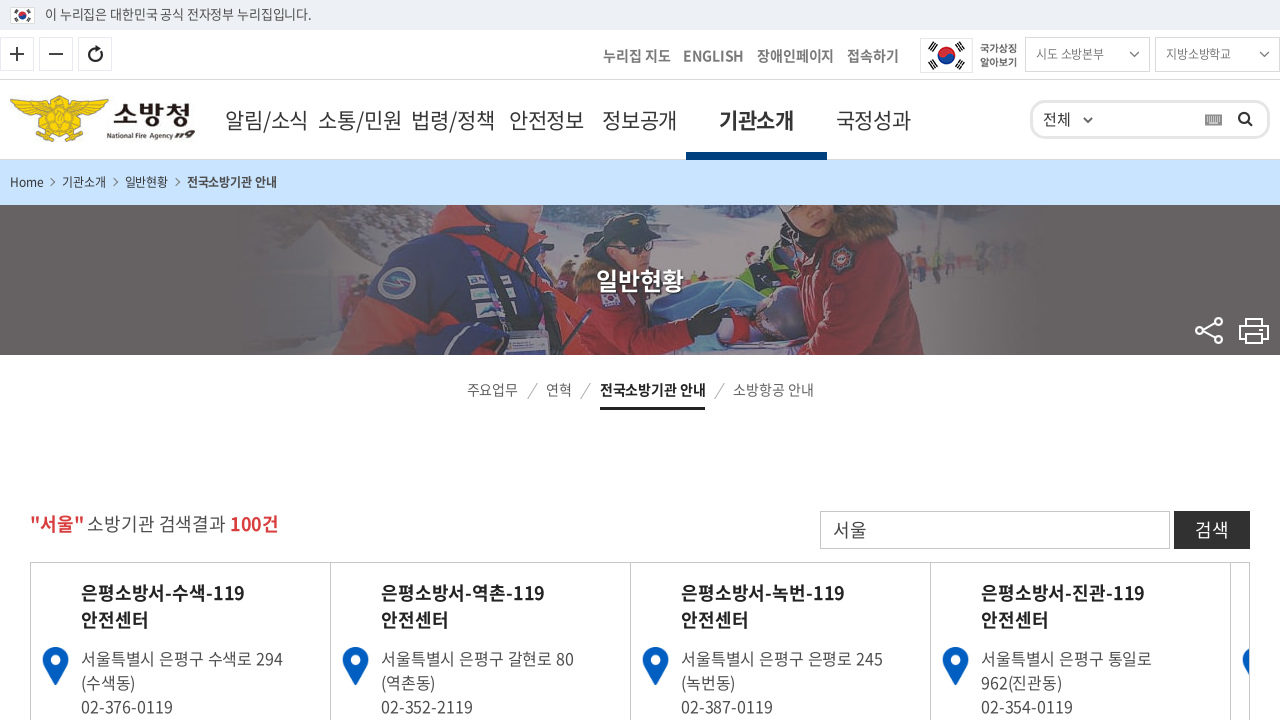

Waited for page 4 to load
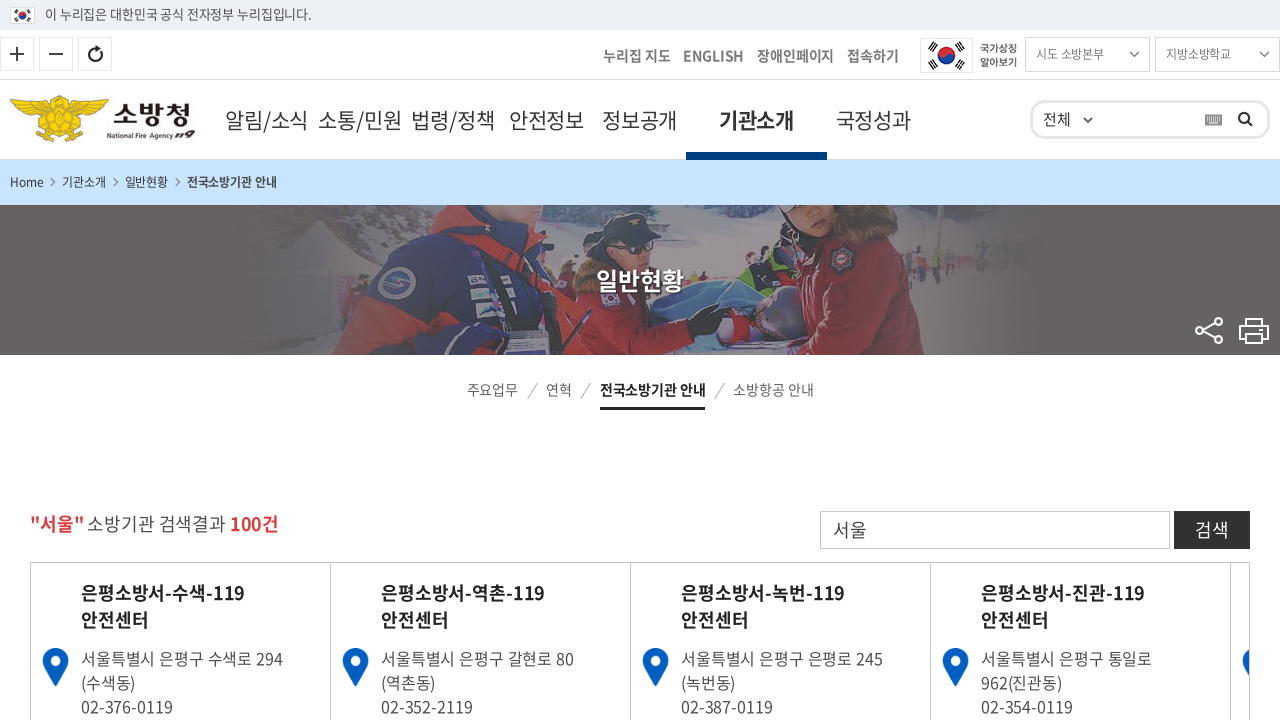

Clicked next page button to navigate to odd page number 5 at (694, 360) on .next_page
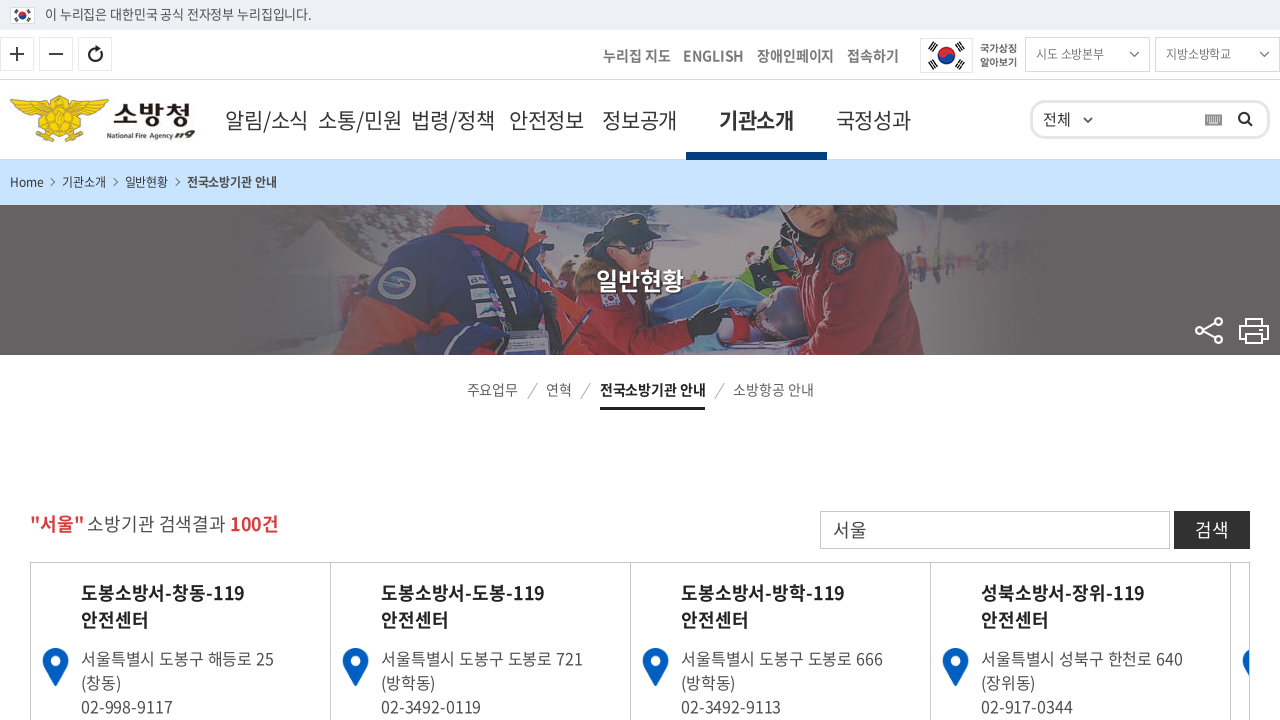

Waited for page 5 to load
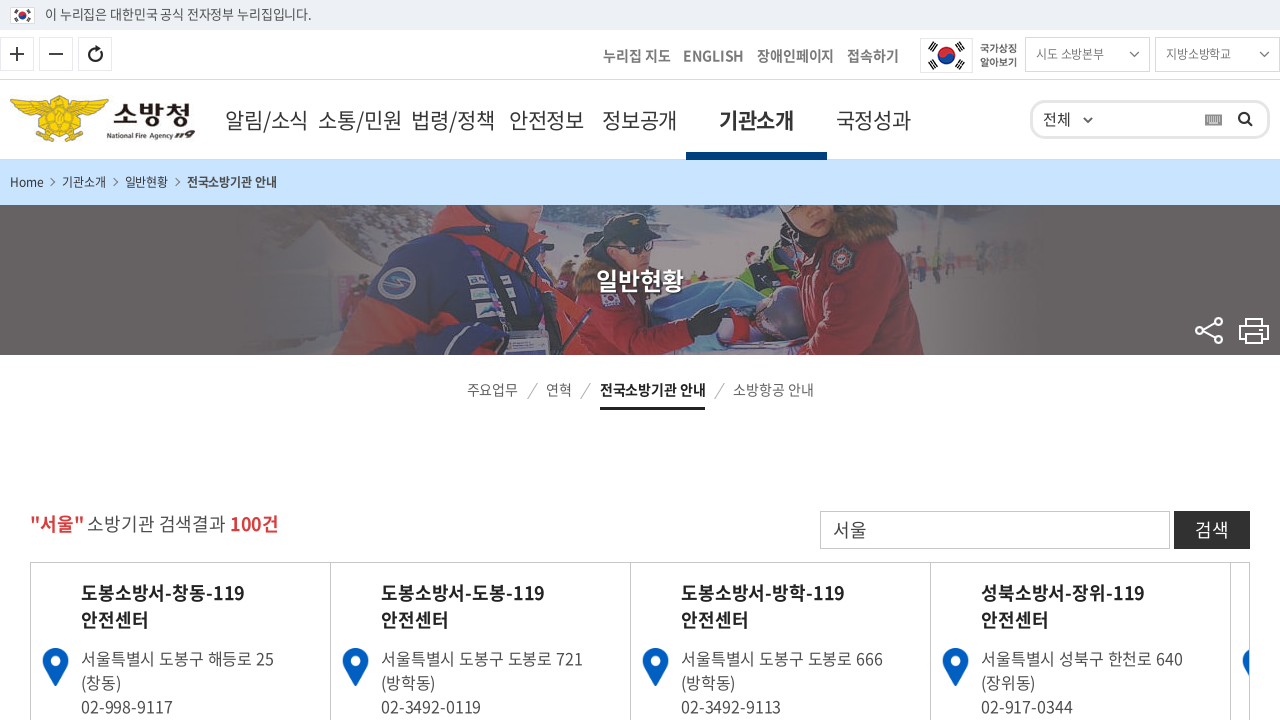

Clicked page 4 link to navigate to even page number 6 at (658, 360) on xpath=//*[@id="listForm"]/div/section/ul/li[1]/div/div/ul/li[4]/a
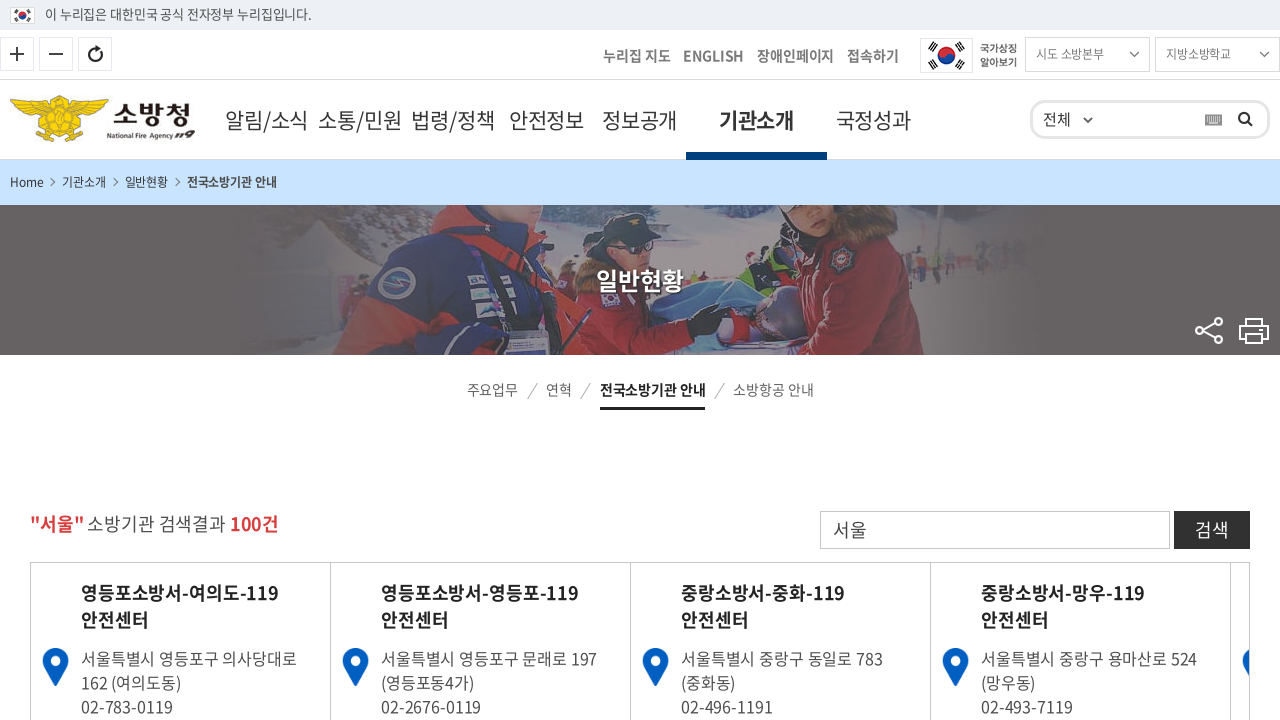

Waited for page 6 to load
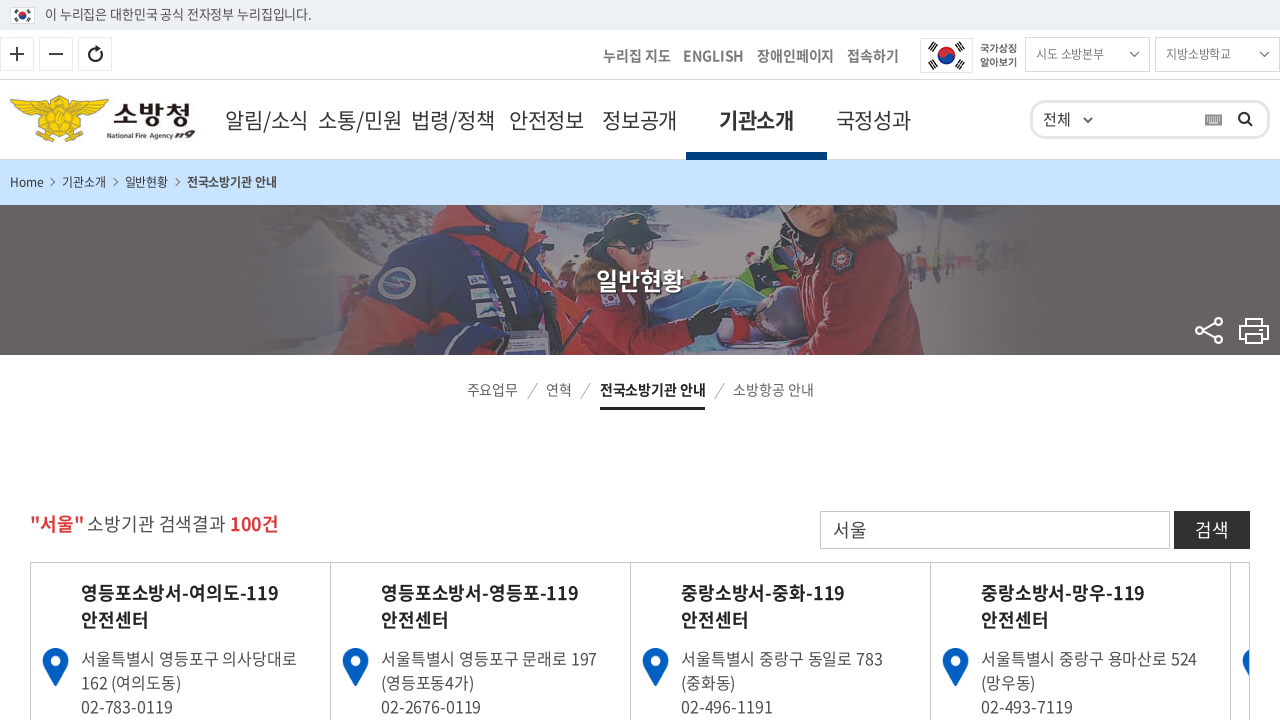

Clicked next page button to navigate to odd page number 7 at (694, 360) on .next_page
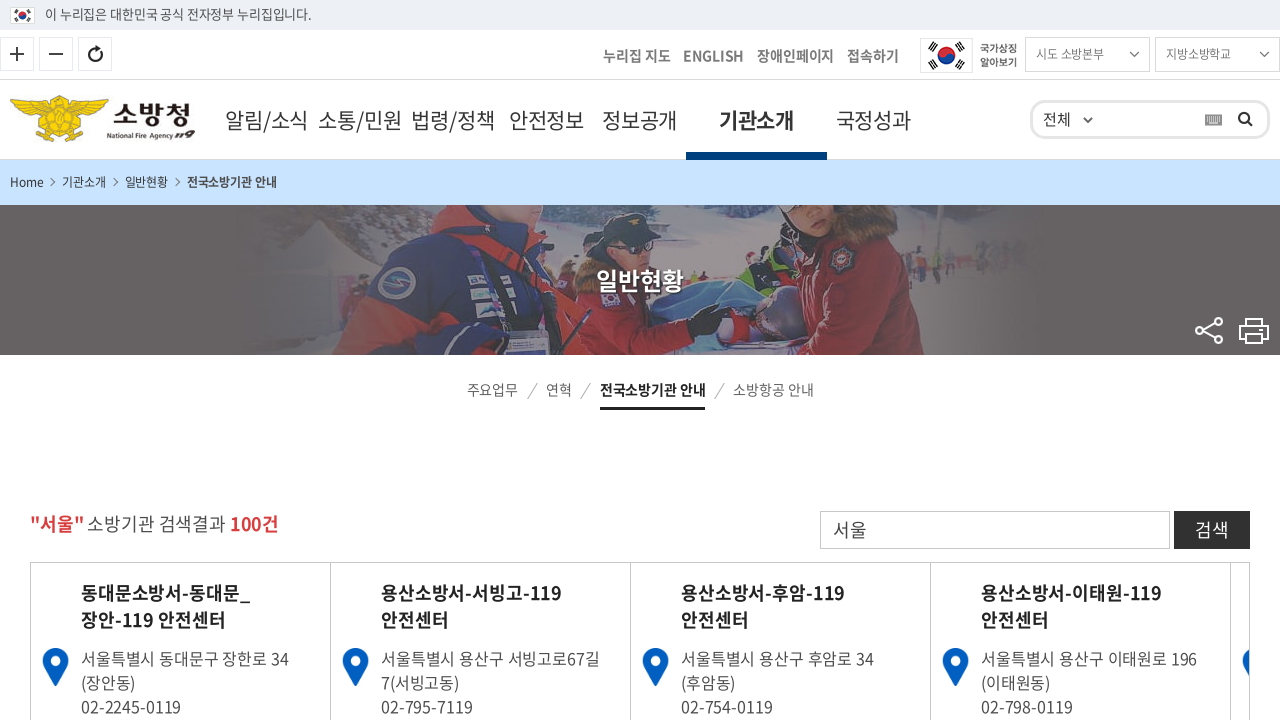

Waited for page 7 to load
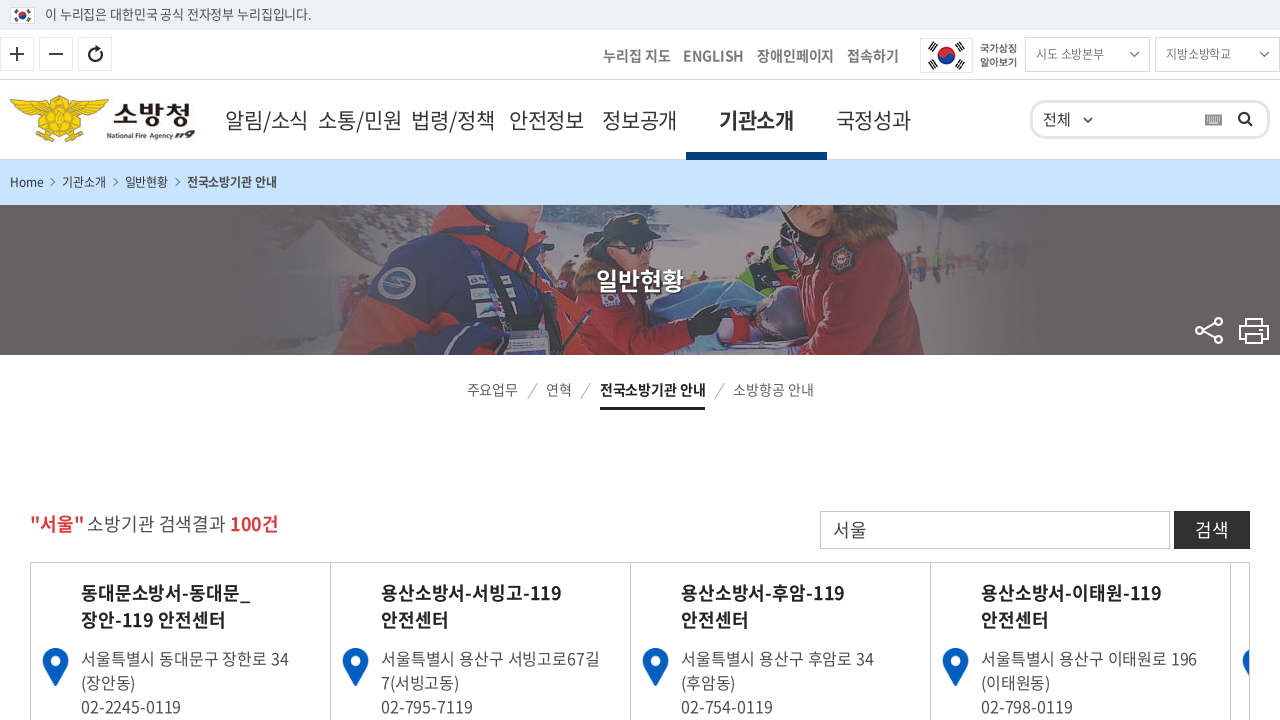

Clicked page 4 link to navigate to even page number 8 at (658, 360) on xpath=//*[@id="listForm"]/div/section/ul/li[1]/div/div/ul/li[4]/a
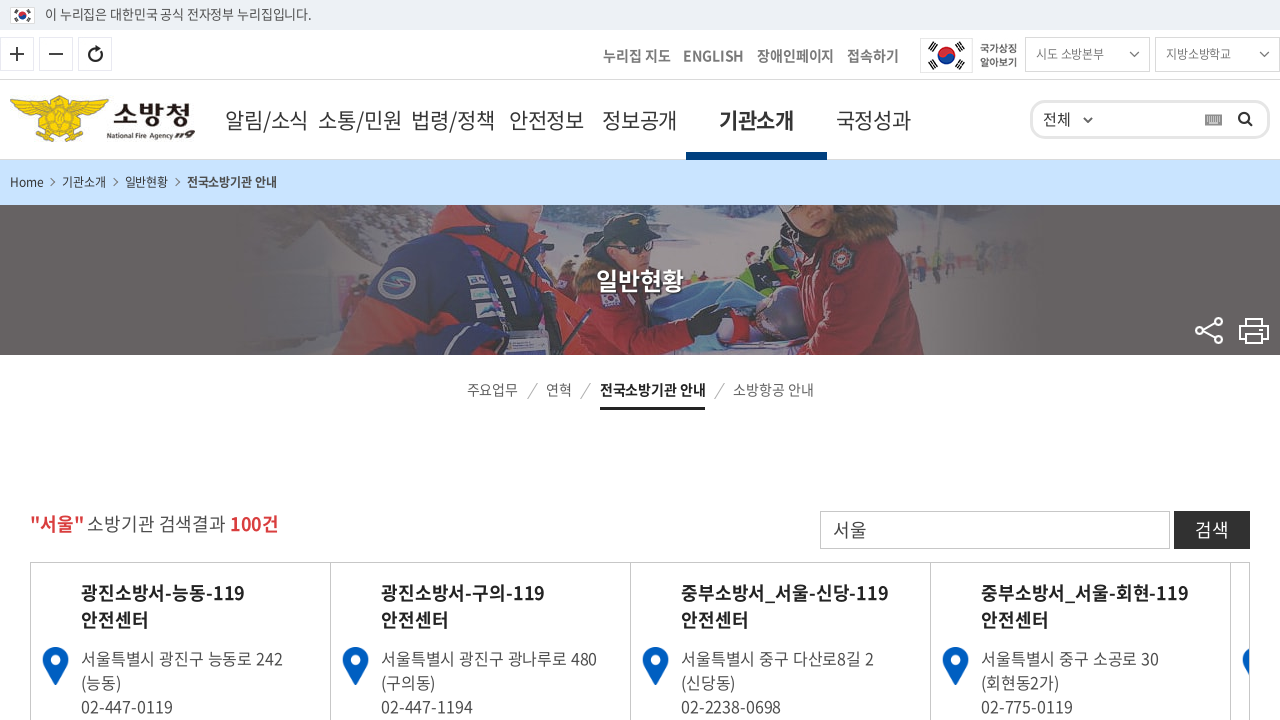

Waited for page 8 to load
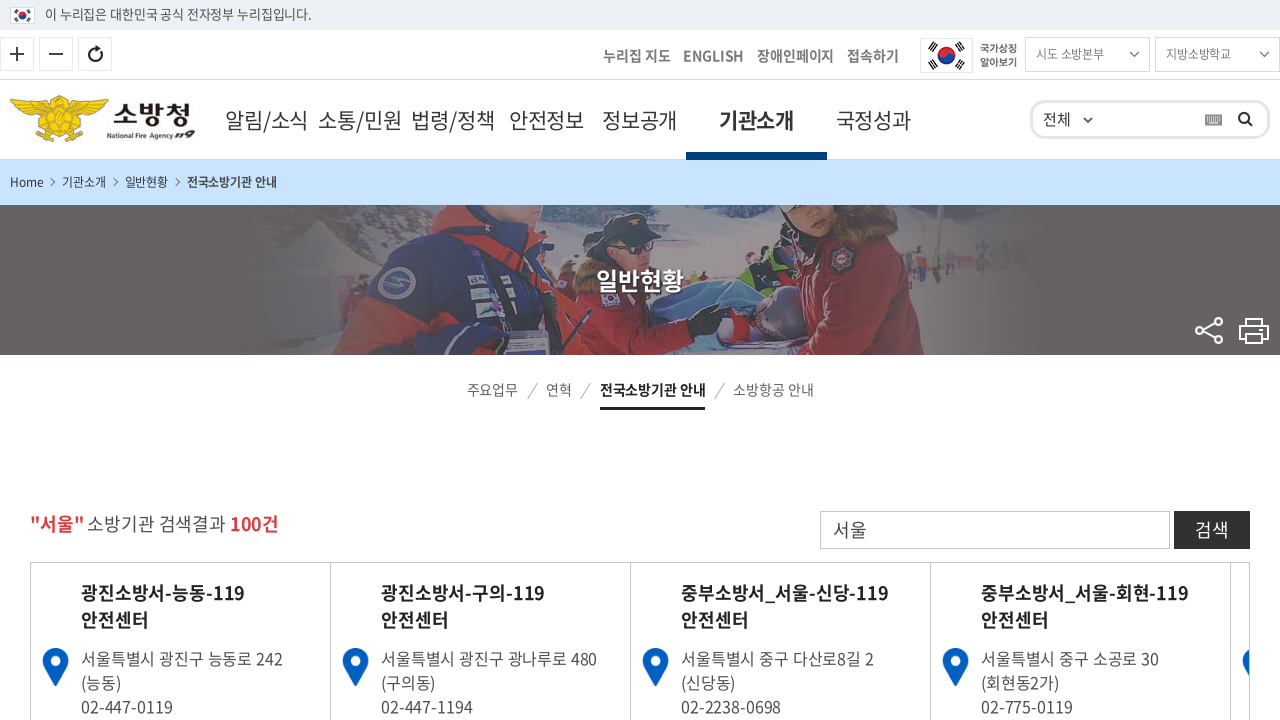

Clicked next page button to navigate to odd page number 9 at (694, 360) on .next_page
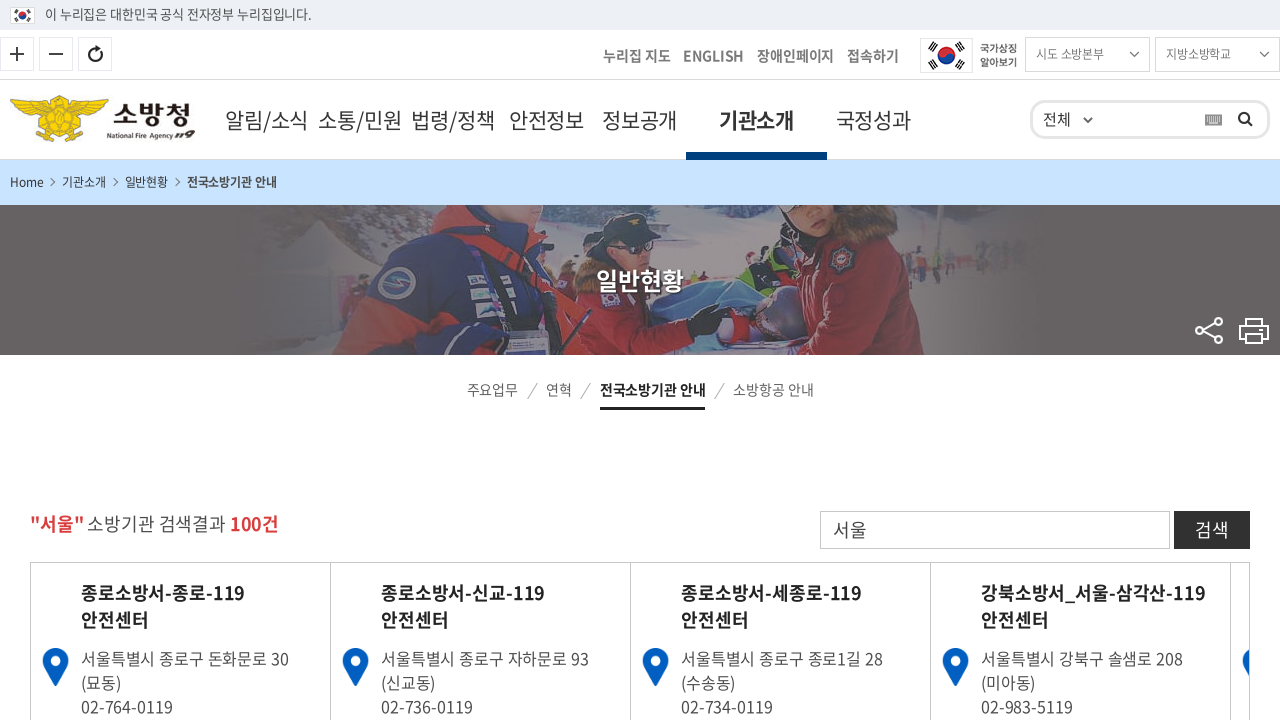

Waited for page 9 to load
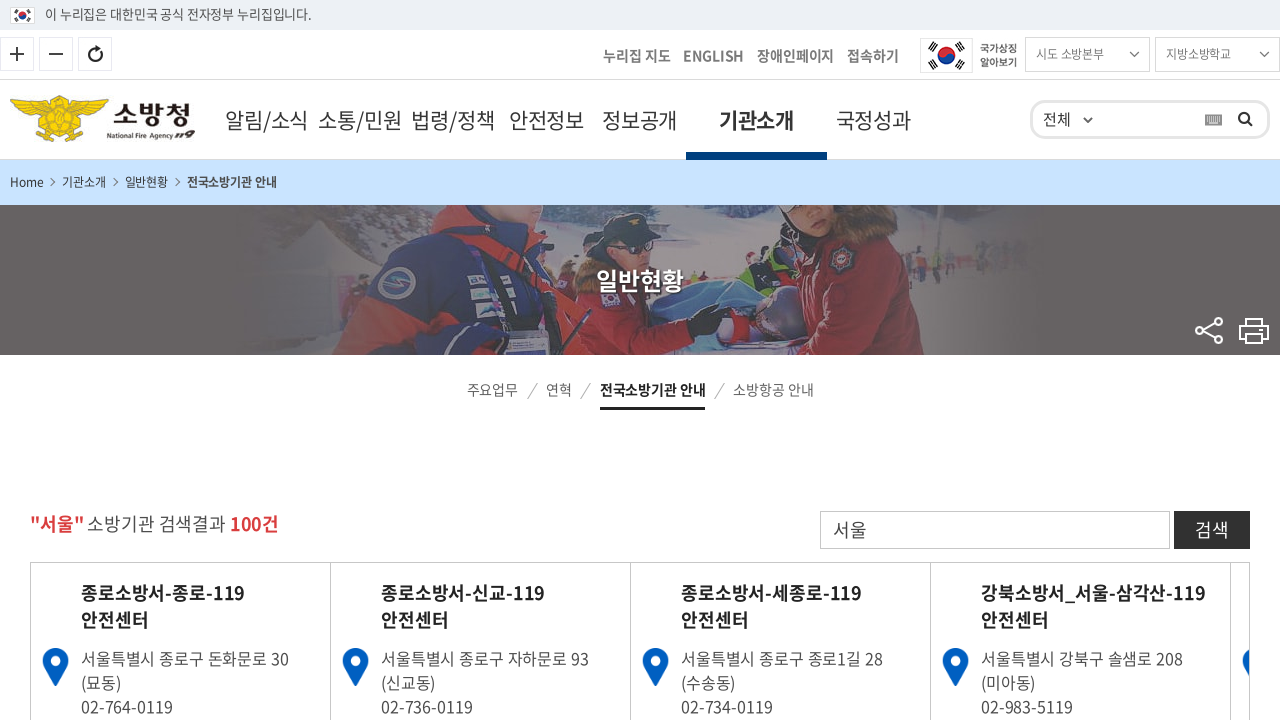

Clicked page 4 link to navigate to even page number 10 at (658, 360) on xpath=//*[@id="listForm"]/div/section/ul/li[1]/div/div/ul/li[4]/a
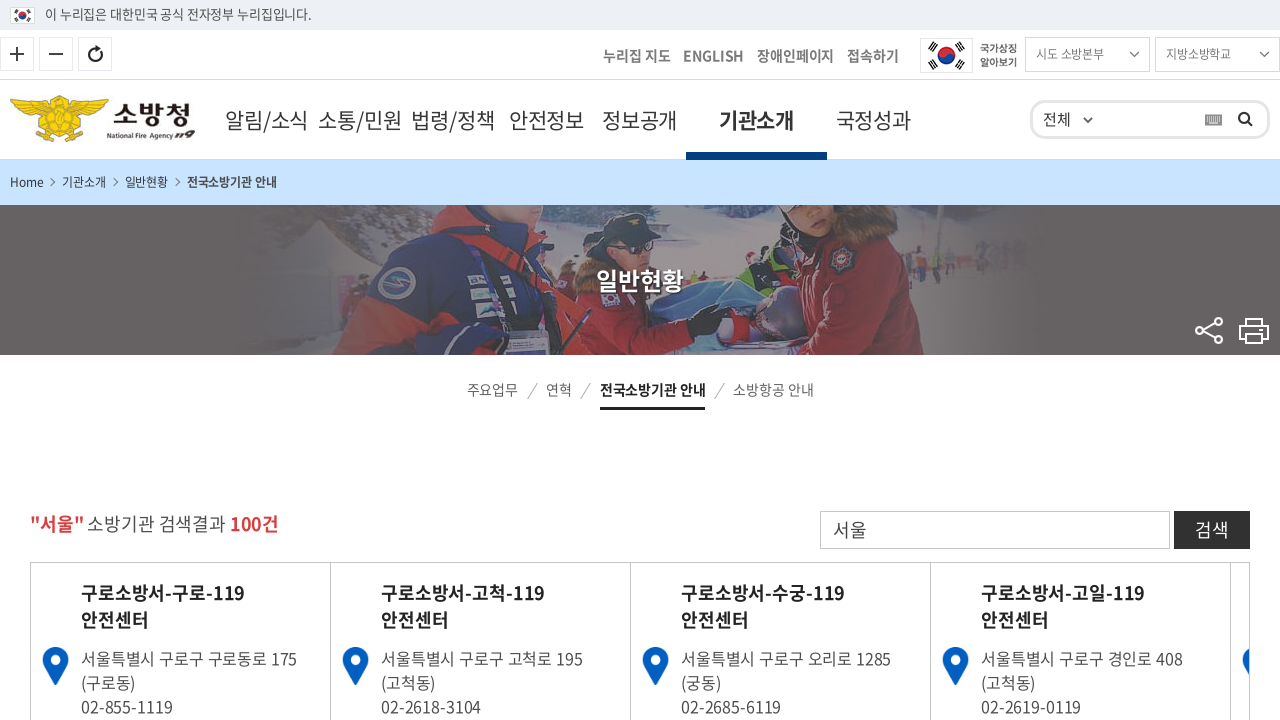

Waited for page 10 to load
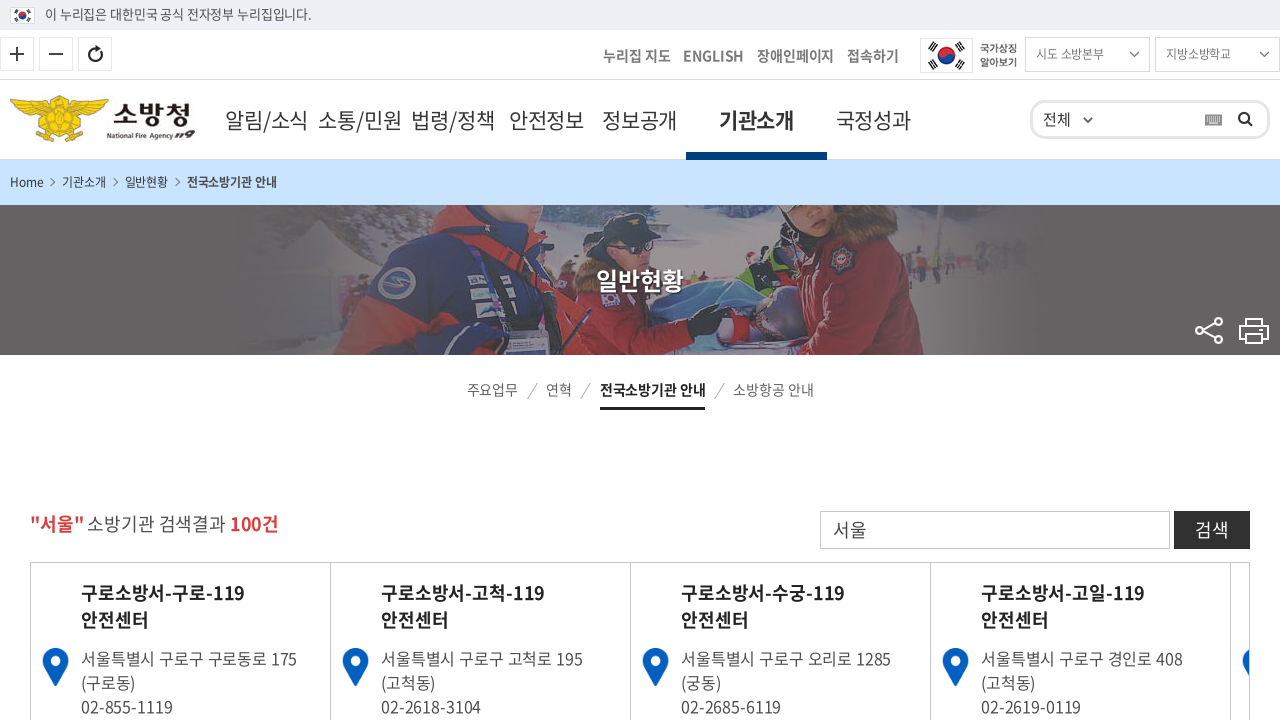

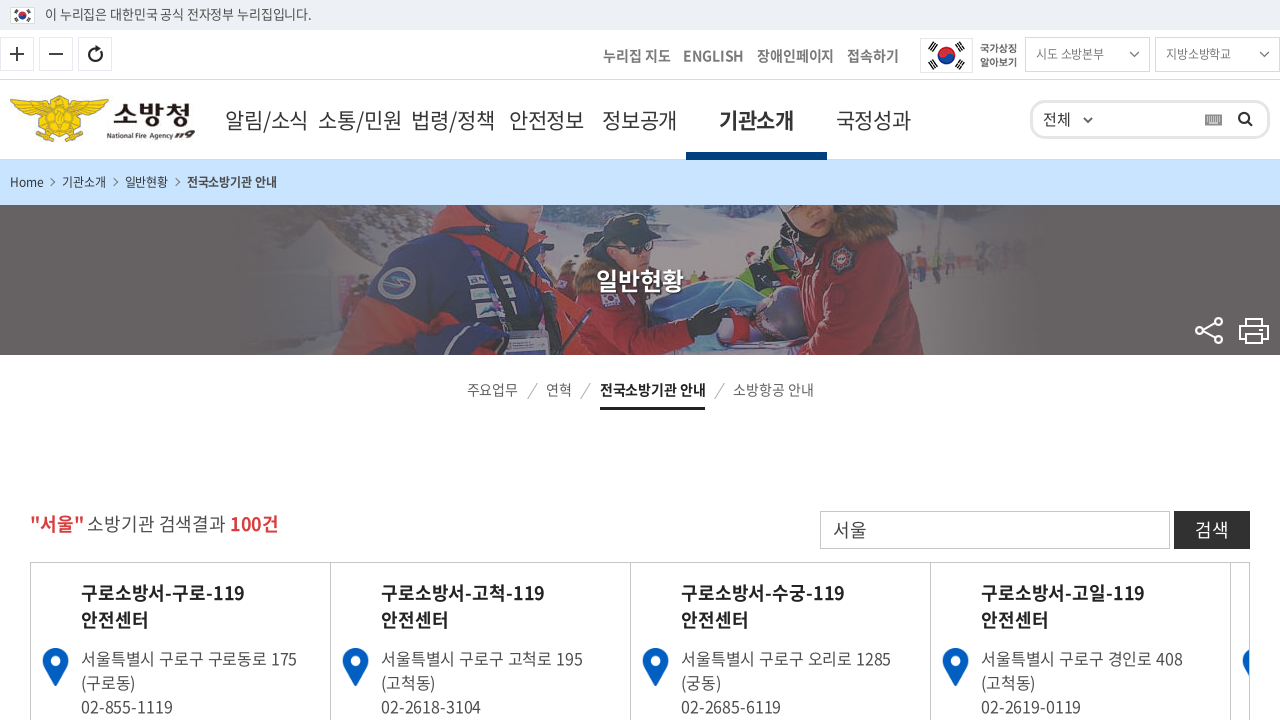